Tests interaction with Shadow DOM elements by filling a search input field within a shadow root component on a books PWA application

Starting URL: https://books-pwakit.appspot.com/

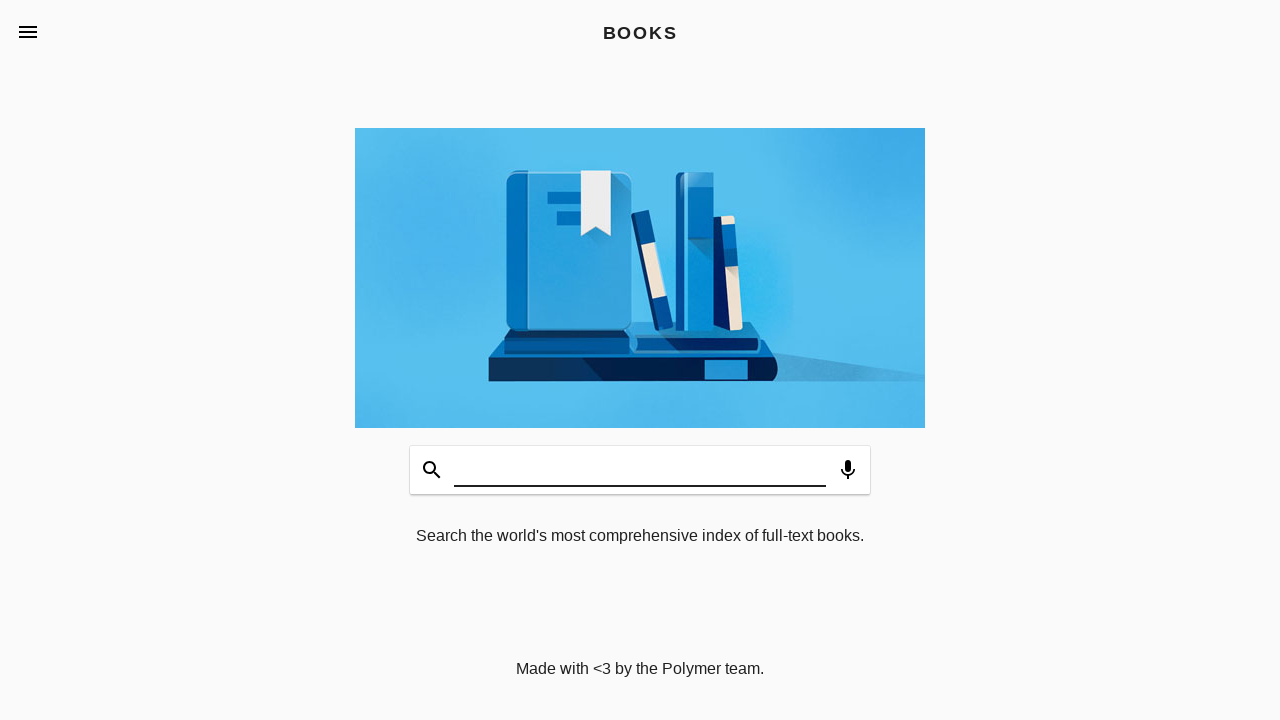

Navigated to books PWA application
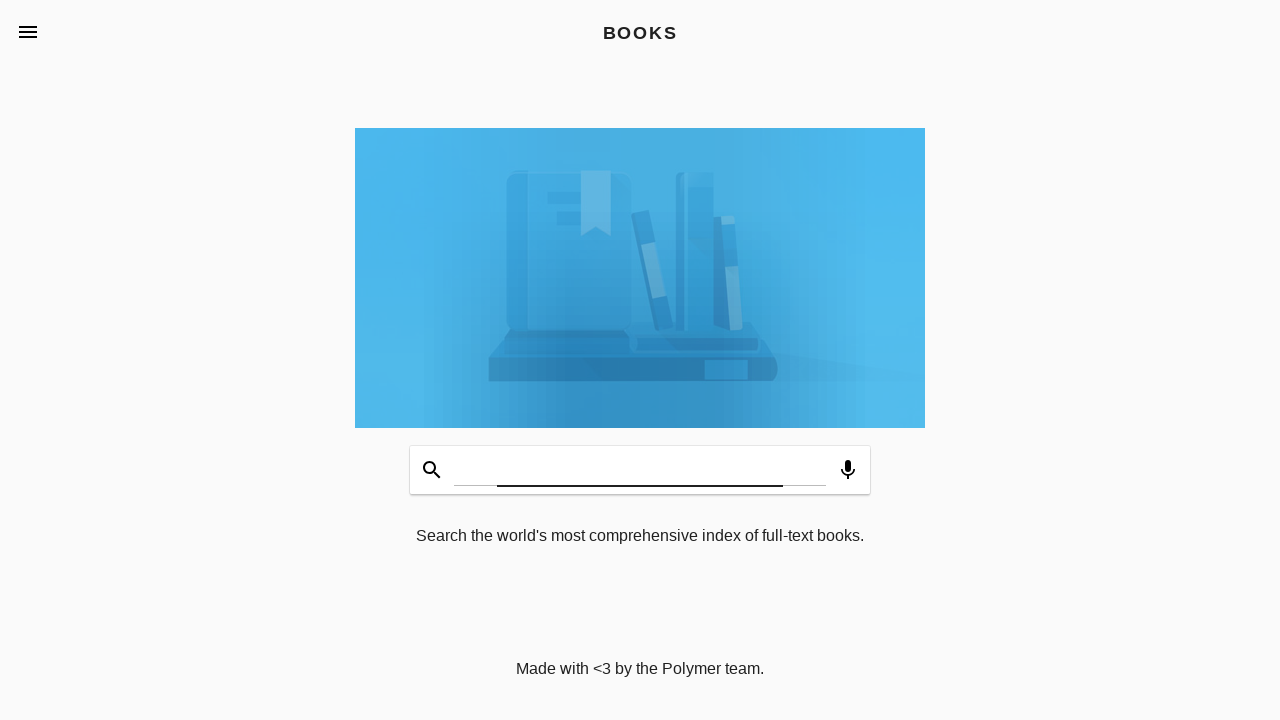

Filled search input field within shadow DOM with 'test books in shadow dom element' on book-app[apptitle='BOOKS'] #input
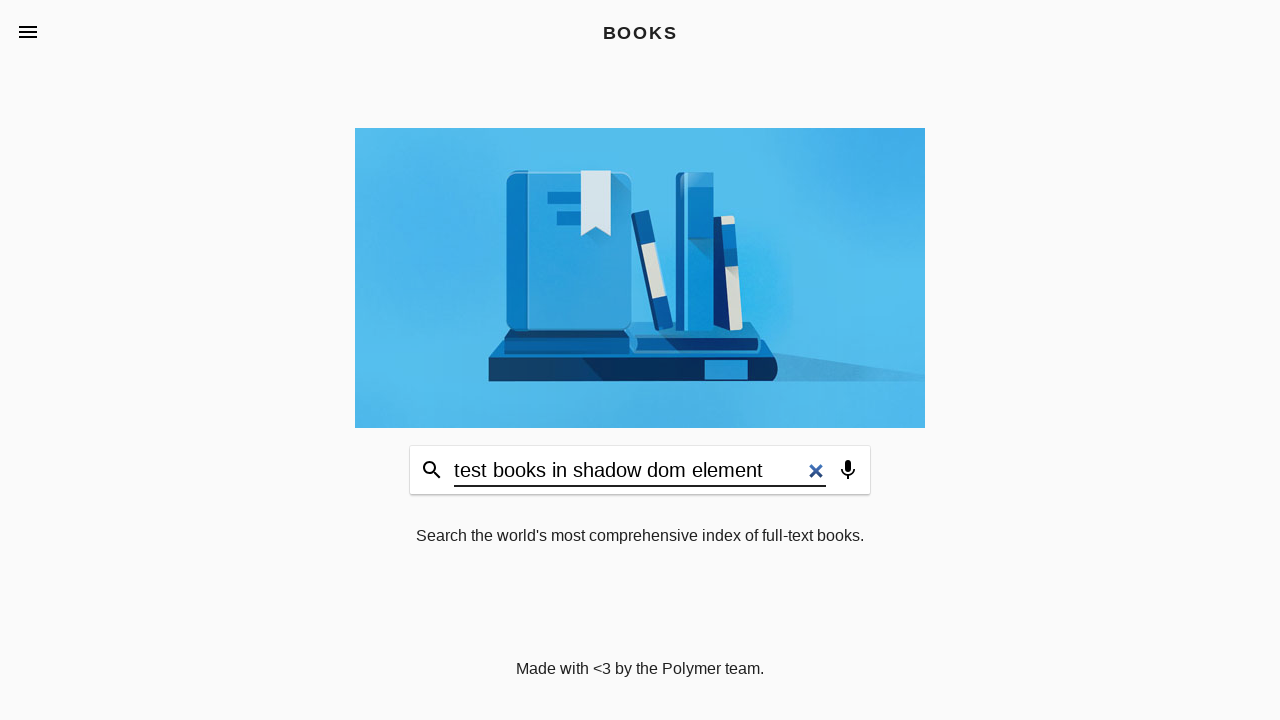

Books description element loaded after search
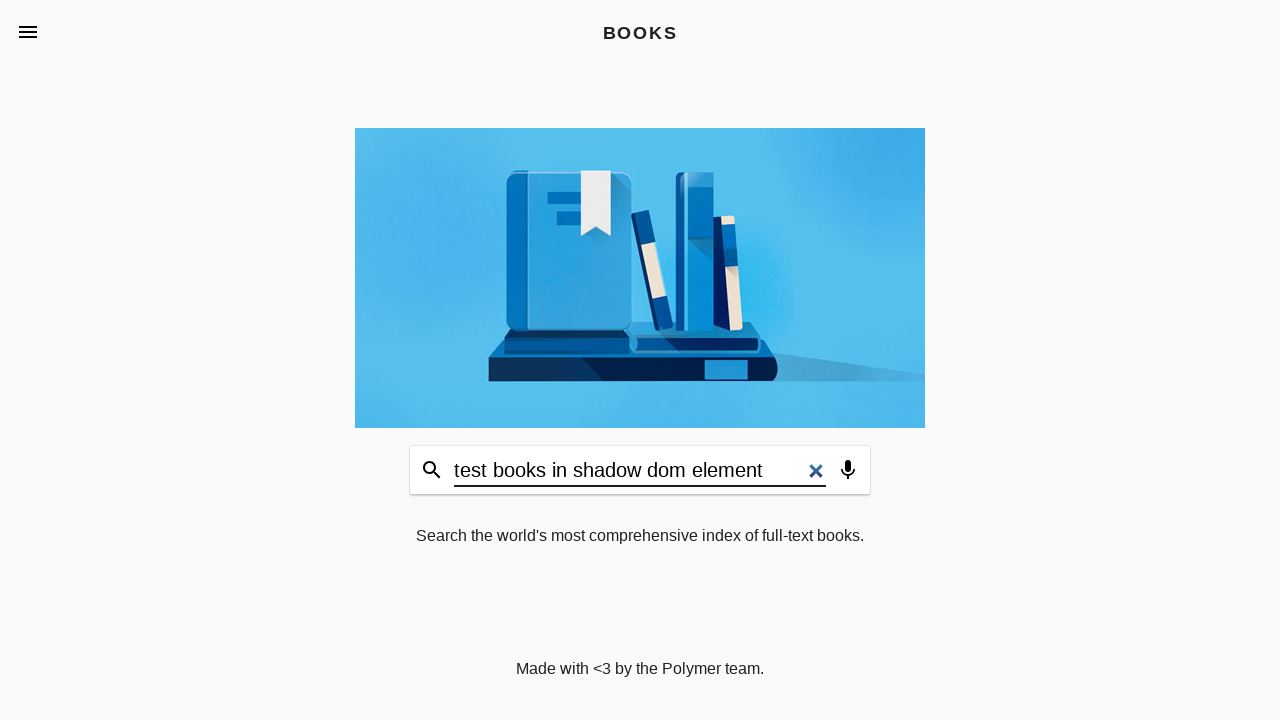

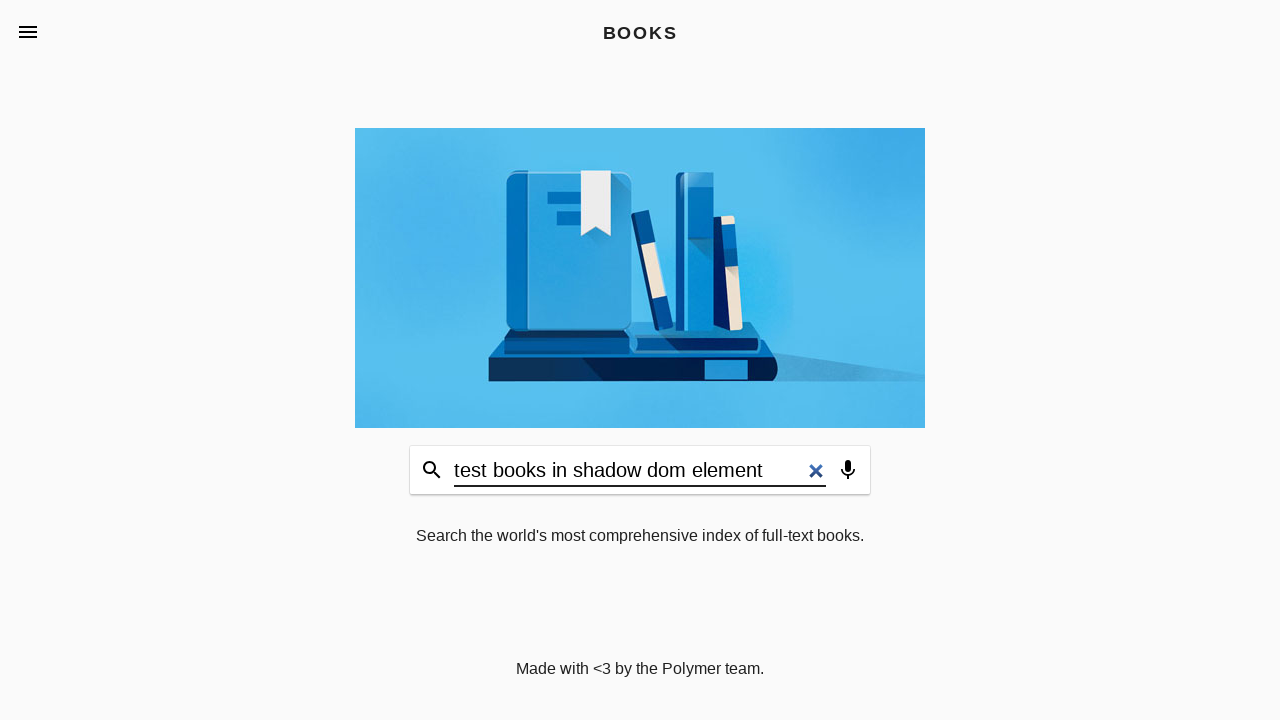